Tests JavaScript confirm dialog by clicking confirm button, dismissing the dialog, and verifying the cancel message

Starting URL: https://the-internet.herokuapp.com/javascript_alerts

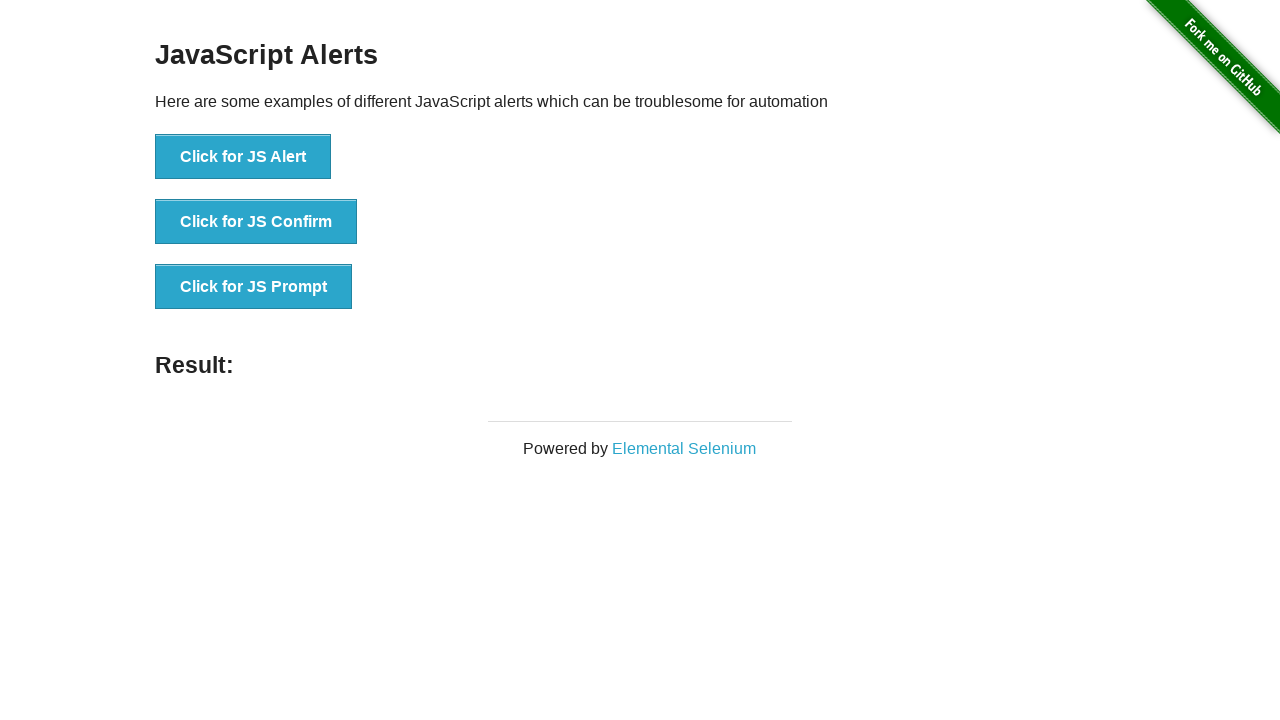

Clicked the JS Confirm button at (256, 222) on xpath=//button[contains(@onclick,'jsConfirm()')]
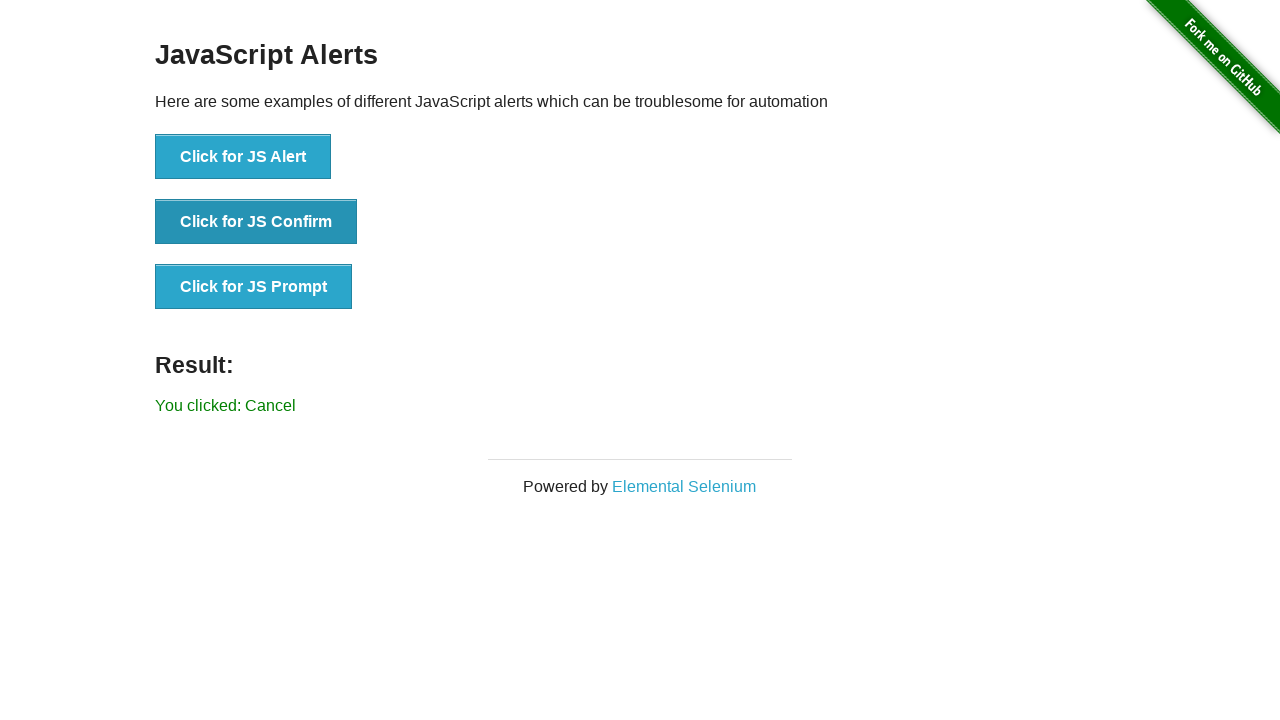

Set up dialog handler to dismiss confirm dialogs
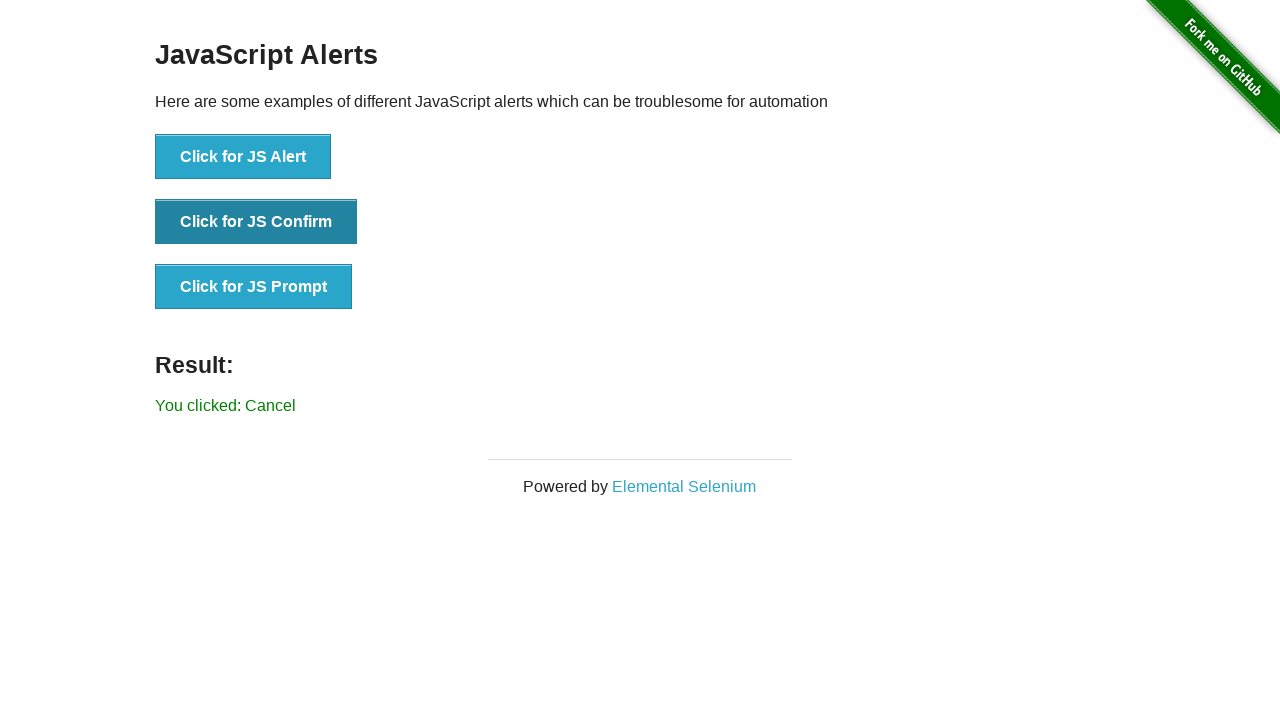

Clicked the JS Confirm button to trigger dialog at (256, 222) on xpath=//button[contains(@onclick,'jsConfirm()')]
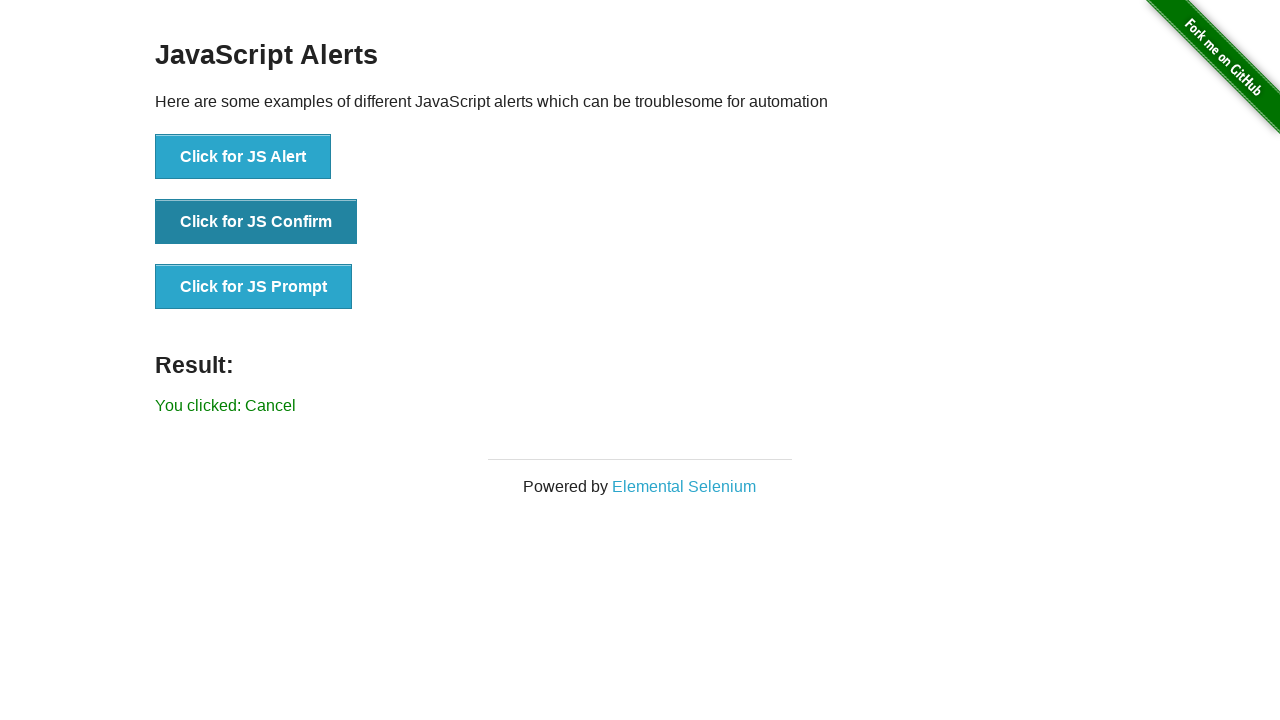

Result message appeared after dismissing confirm dialog
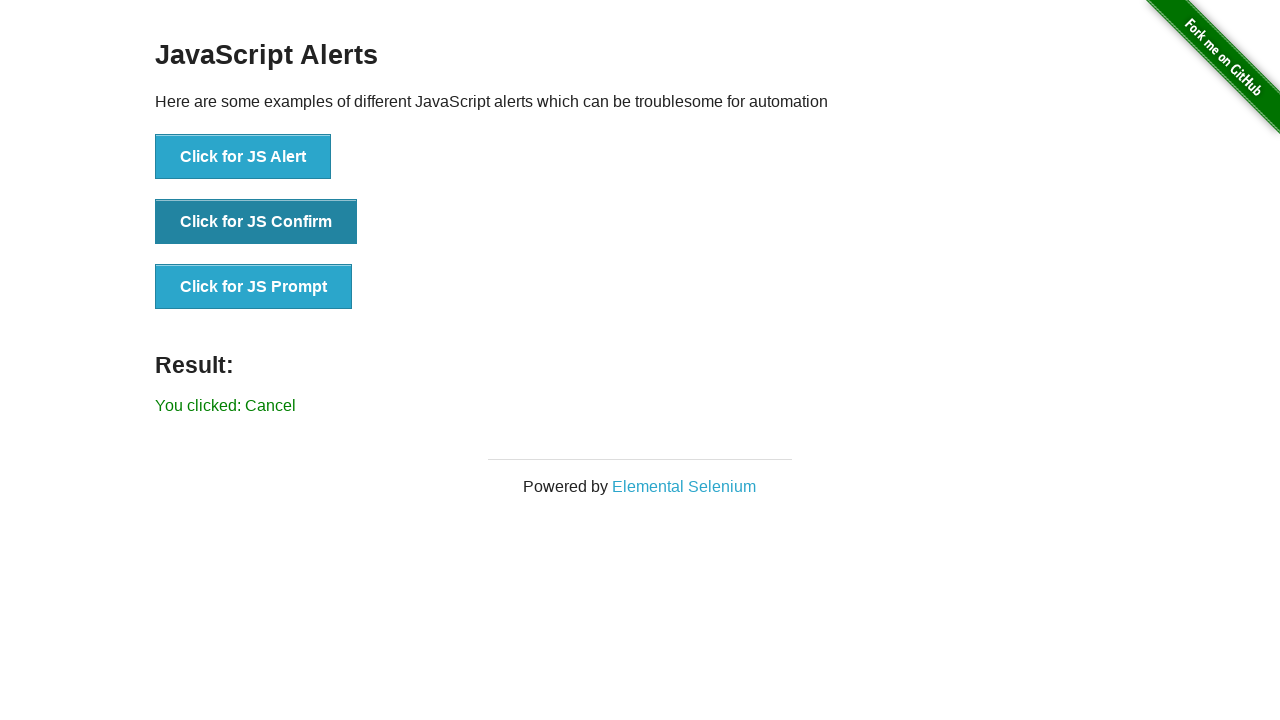

Verified that cancel message 'You clicked: Cancel' is displayed
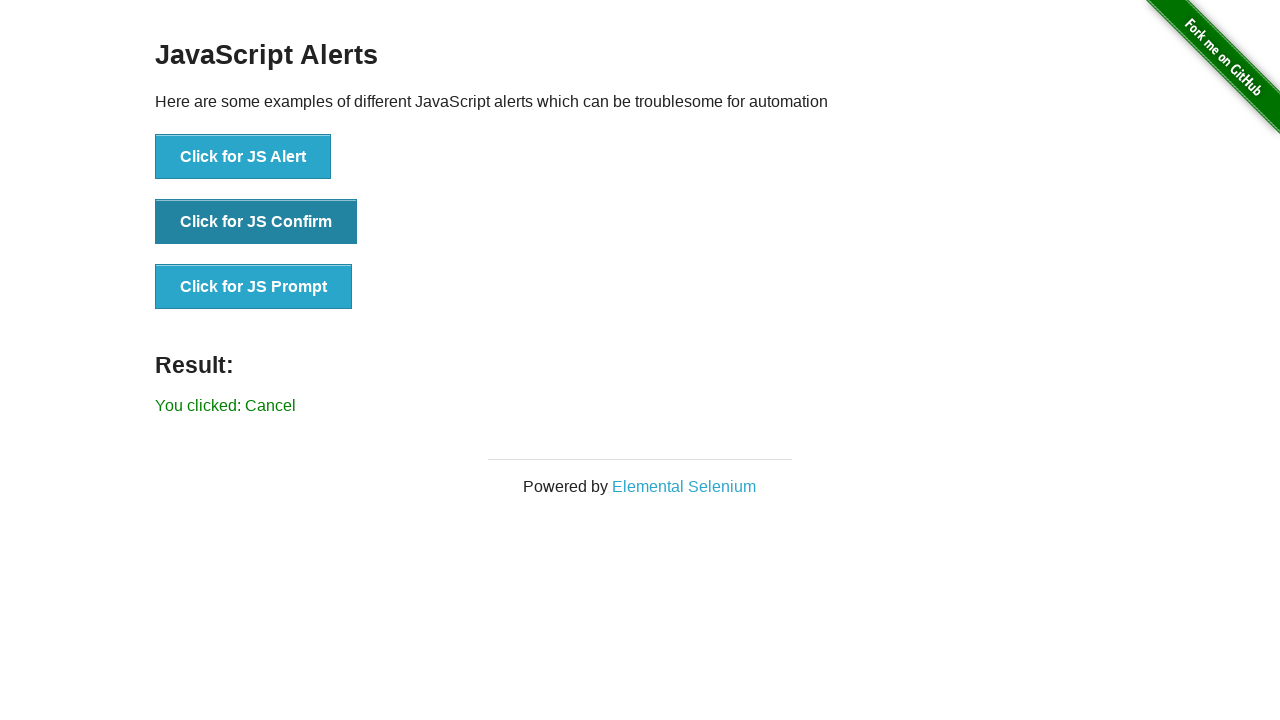

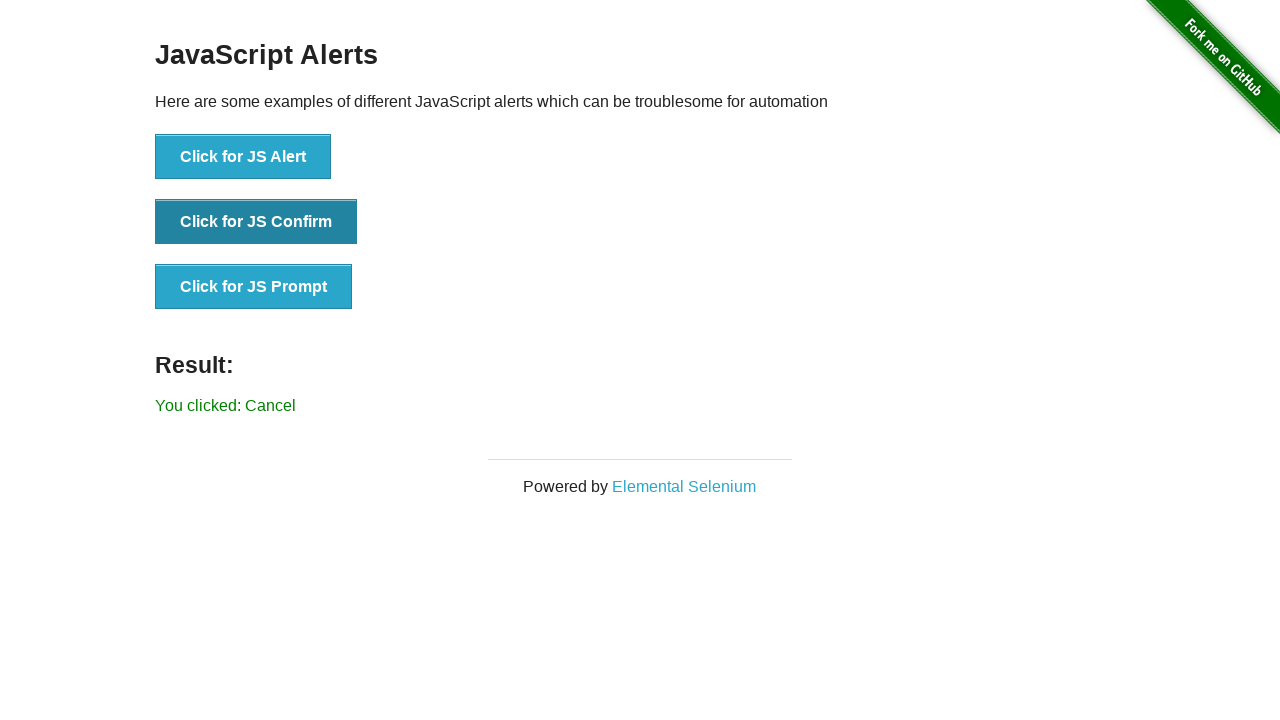